Tests table filtering functionality by searching for "Rice" and verifying that filtered results match the search term

Starting URL: https://rahulshettyacademy.com/seleniumPractise/#/offers

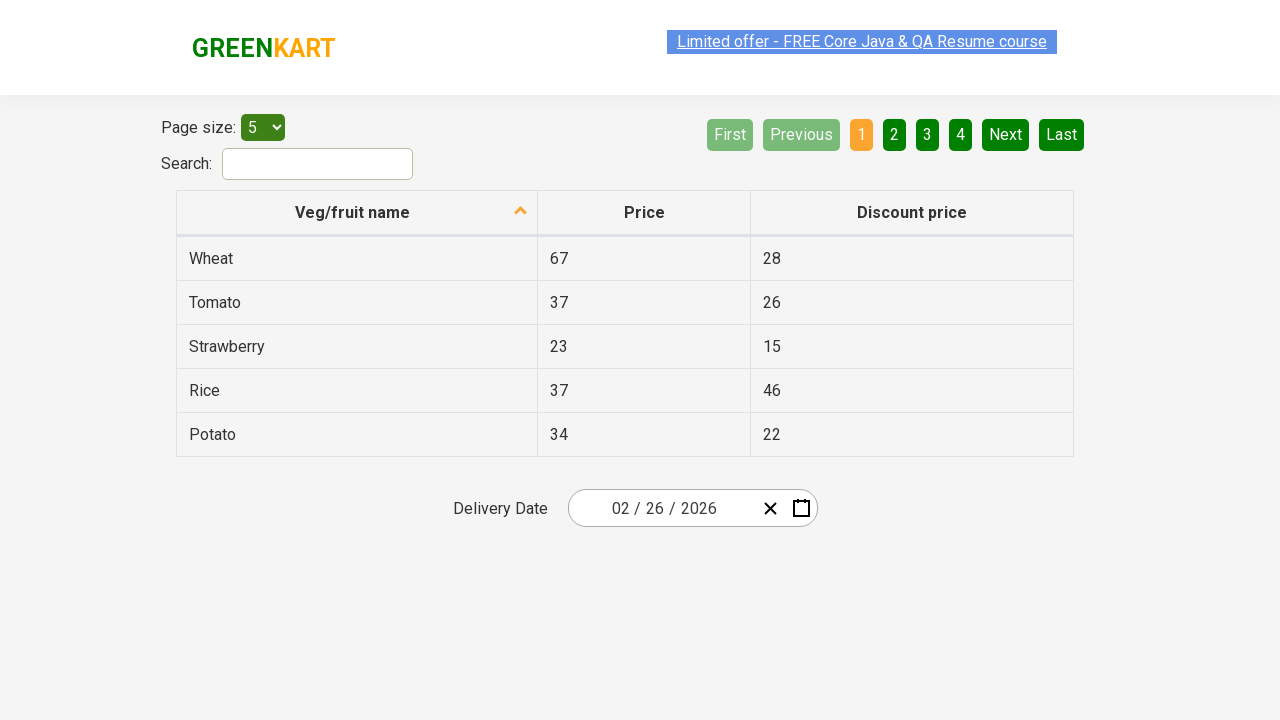

Navigated to the vegetable offers page
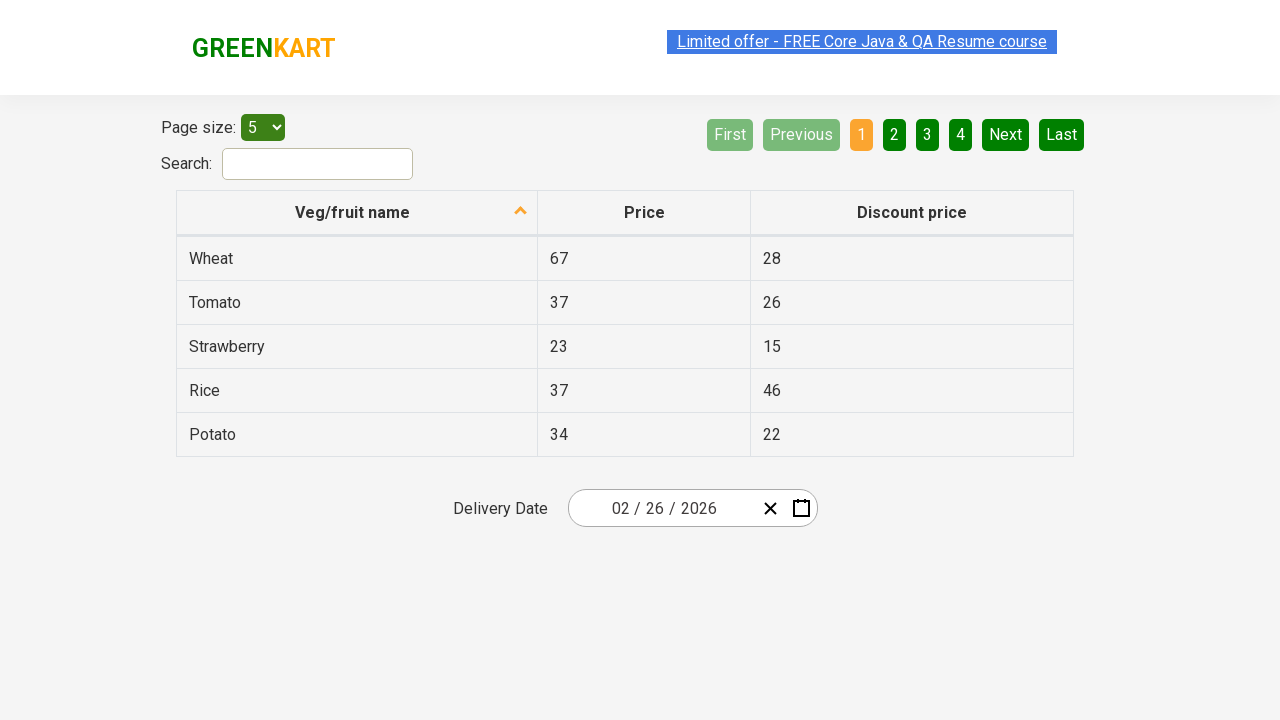

Entered 'Rice' in the search field on #search-field
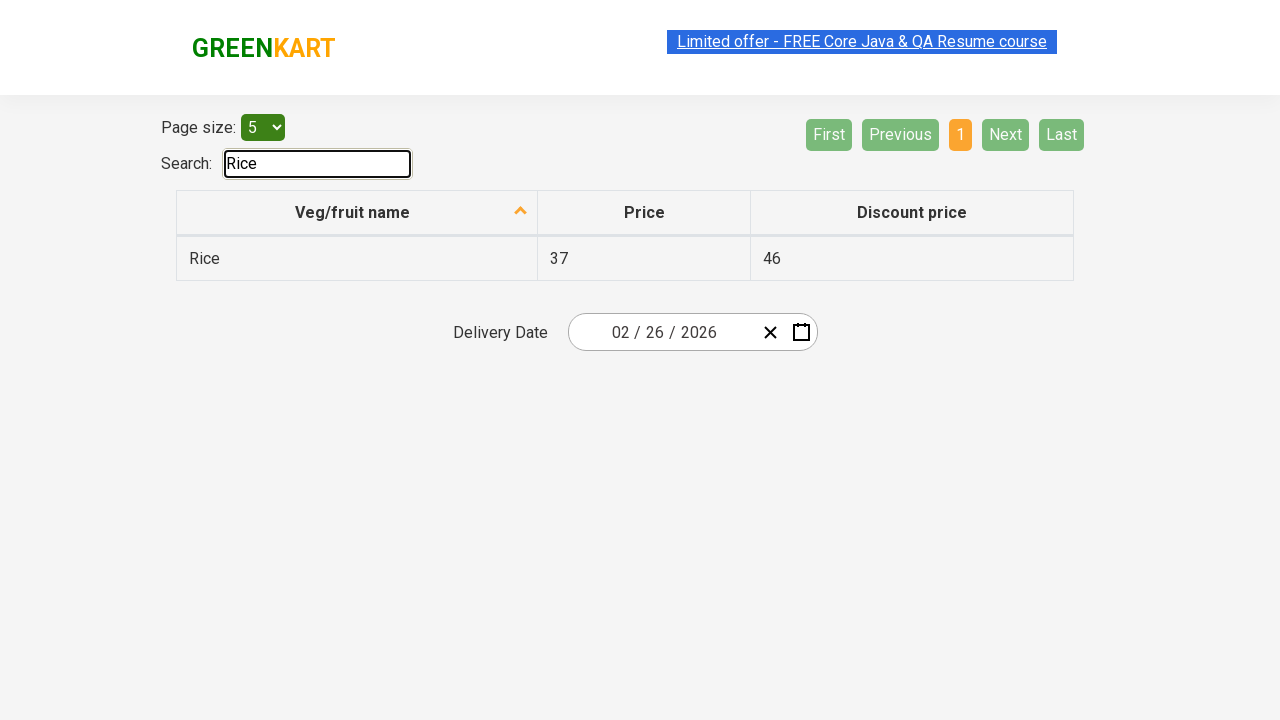

Waited for the table to be filtered
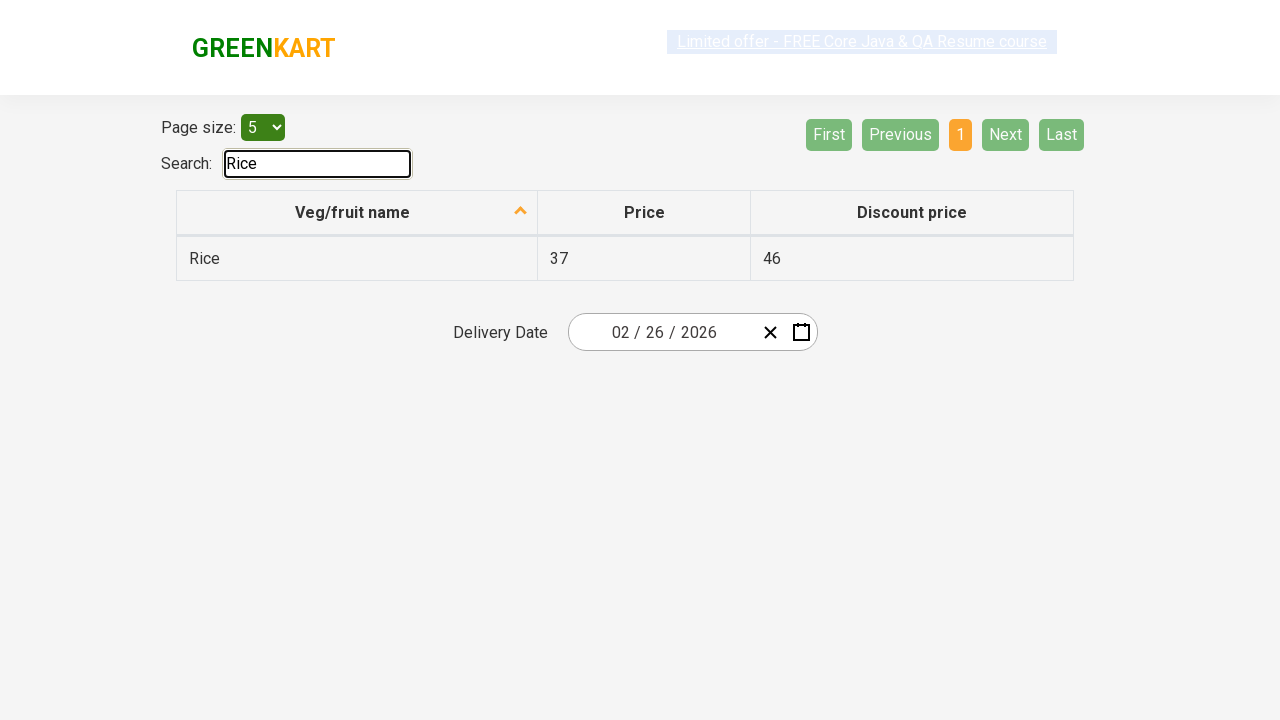

Retrieved all filtered table items
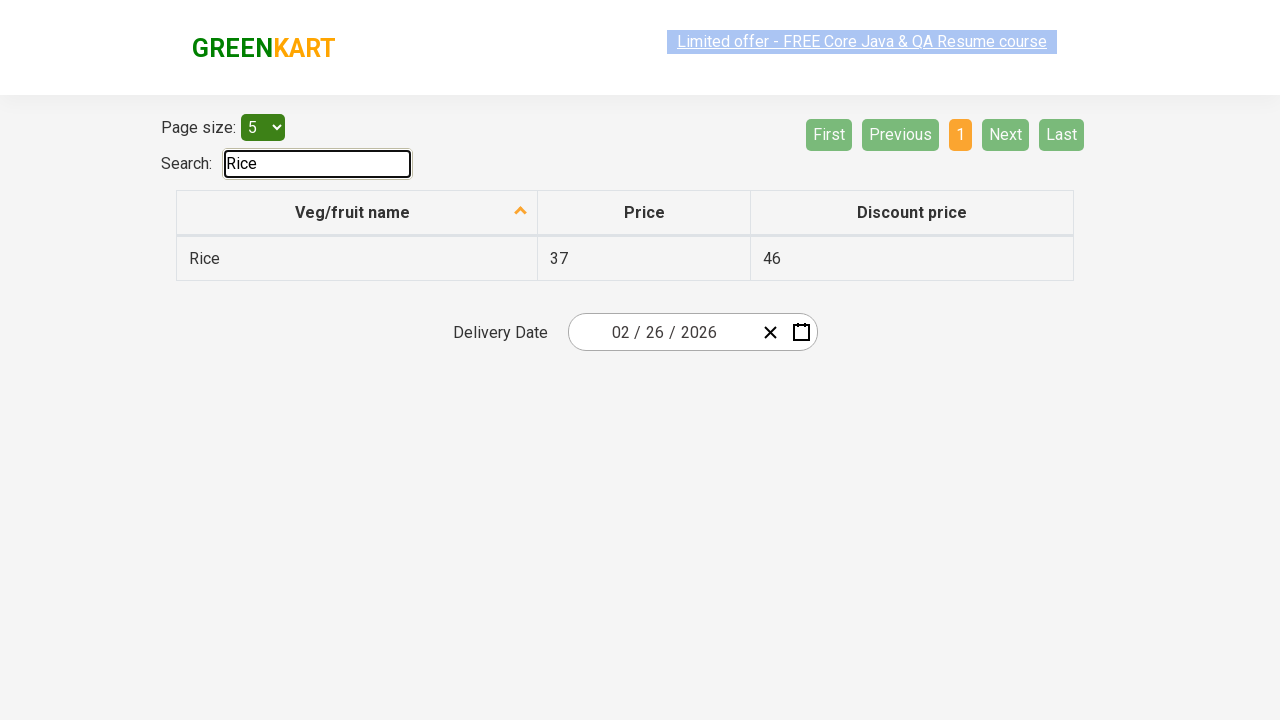

Verified all filtered items contain 'Rice'
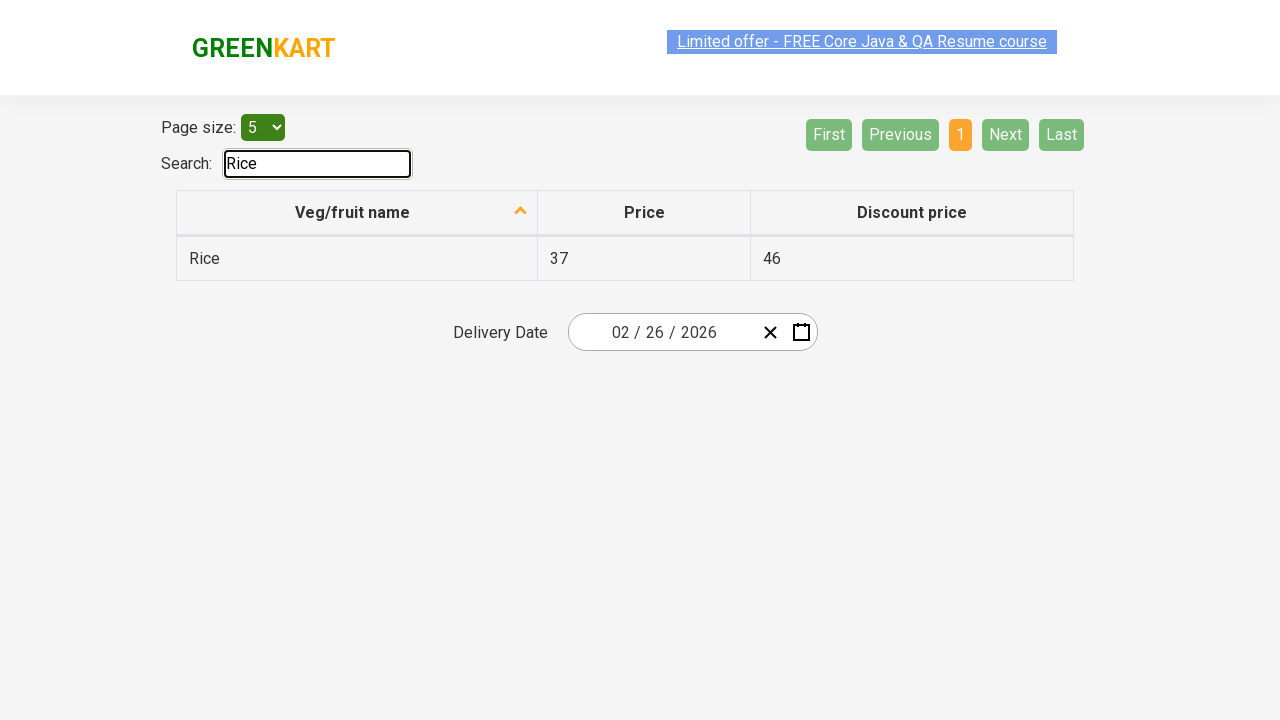

Verified at least one item was found after filtering
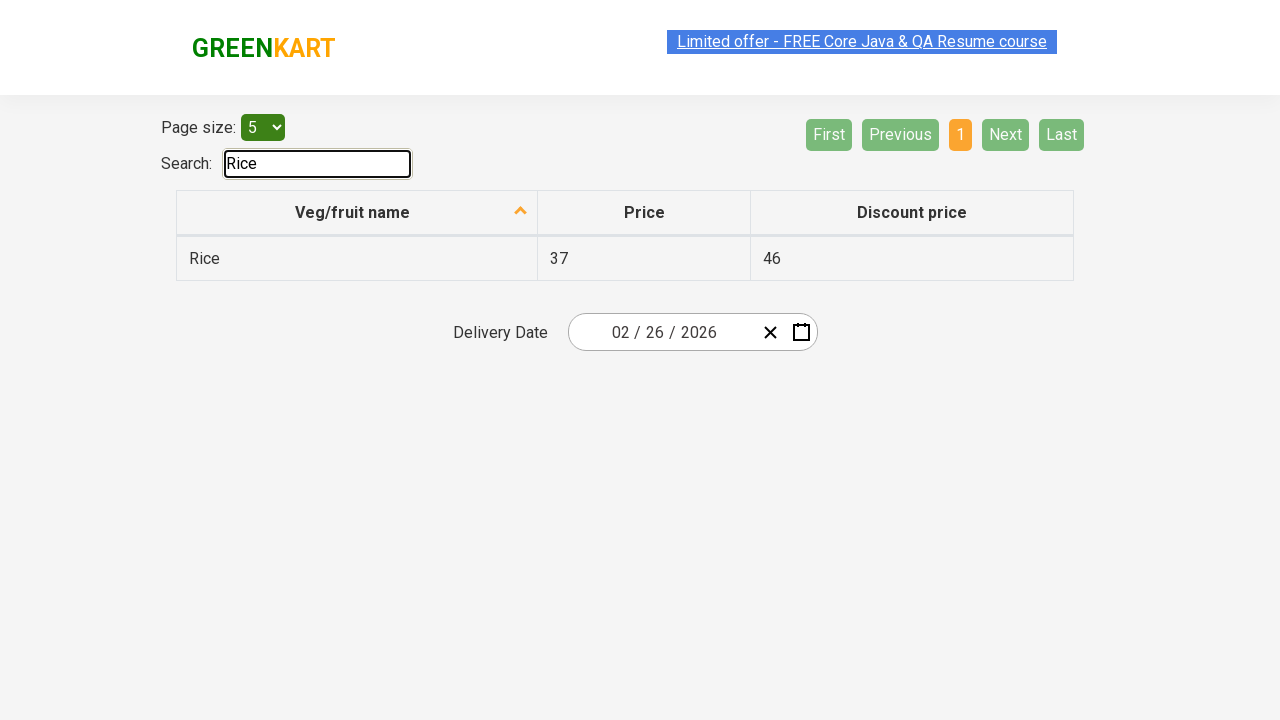

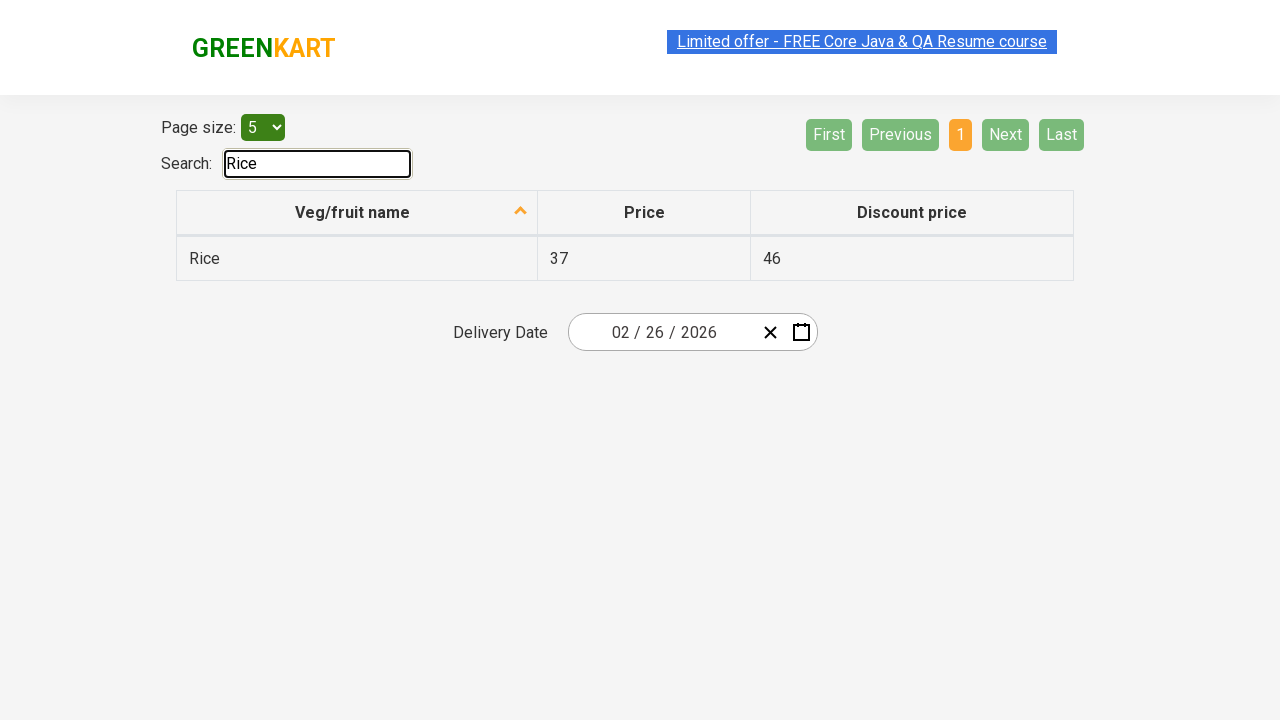